Tests checkbox functionality by toggling two checkboxes and verifying their states

Starting URL: https://the-internet.herokuapp.com/checkboxes

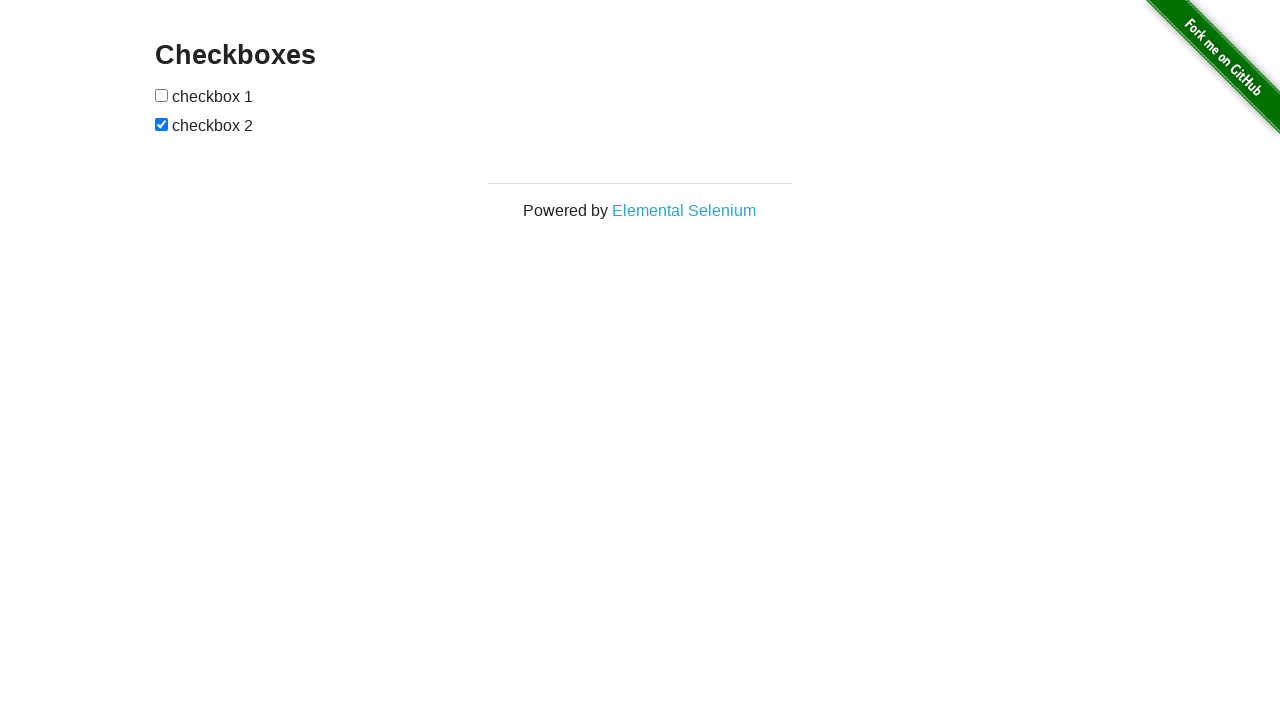

Clicked first checkbox to check it at (162, 95) on [type='checkbox']:nth-of-type(1)
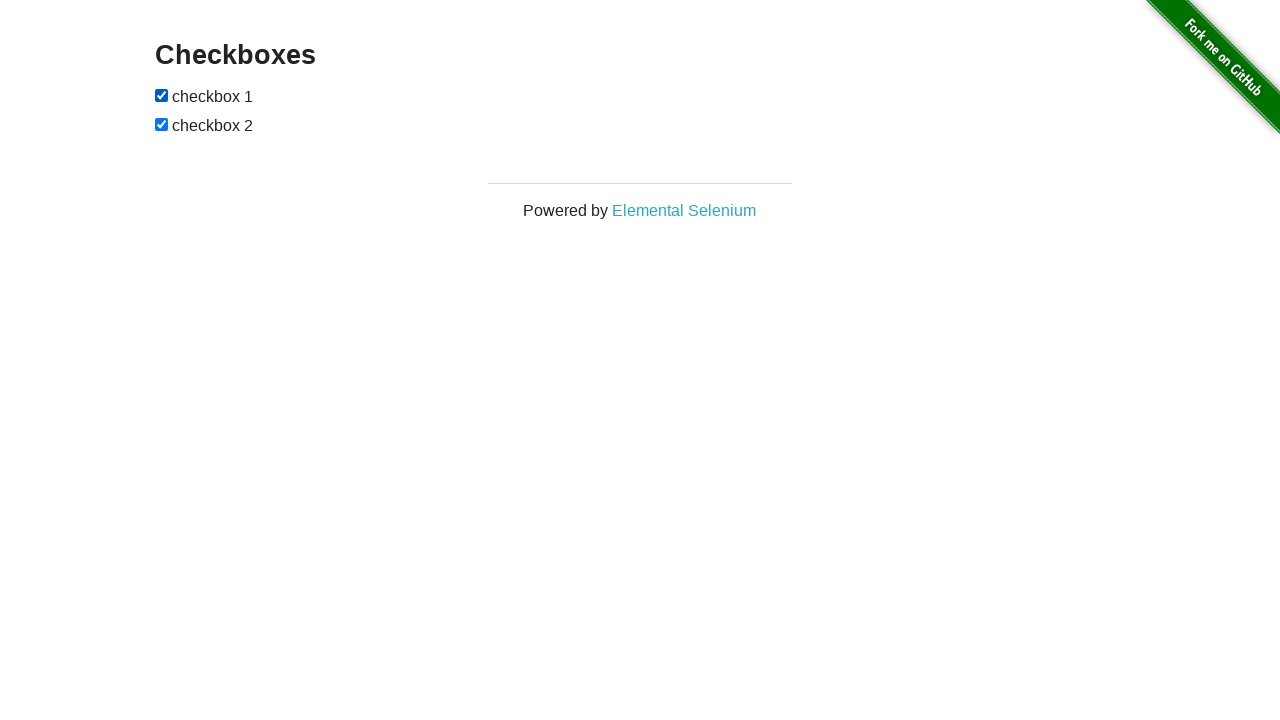

Clicked second checkbox to uncheck it at (162, 124) on [type='checkbox']:nth-of-type(2)
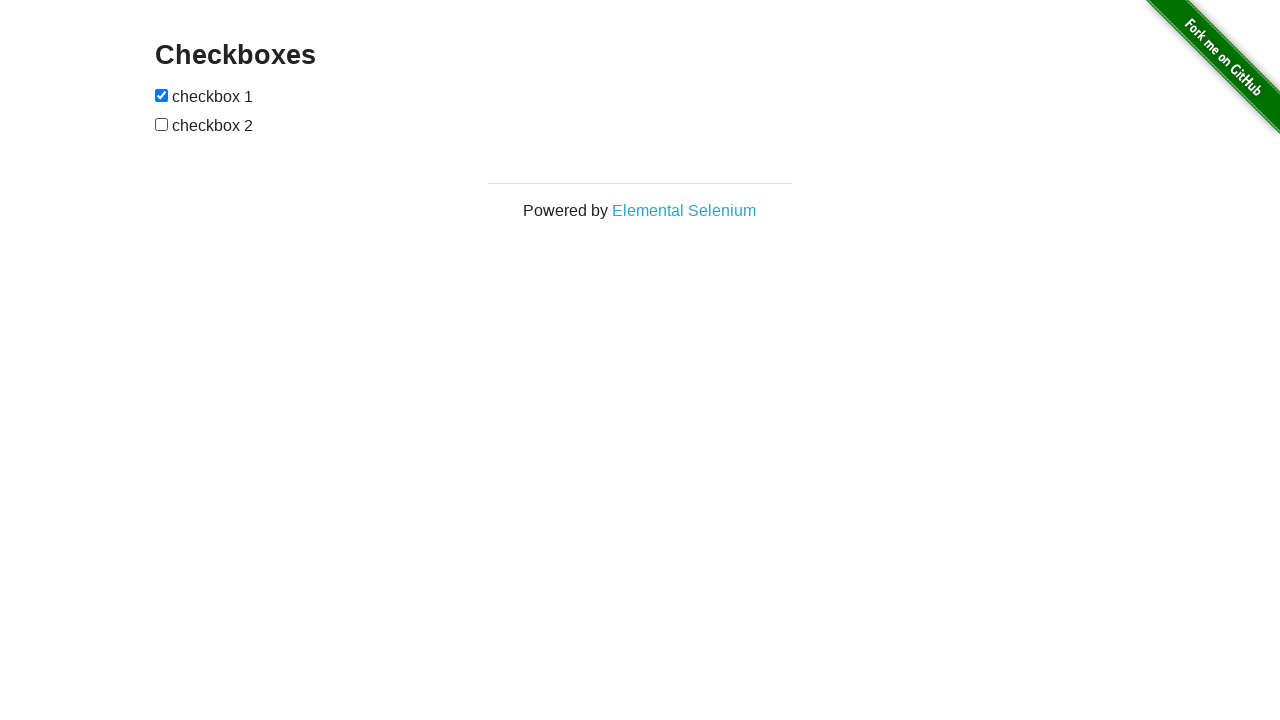

Located first checkbox element
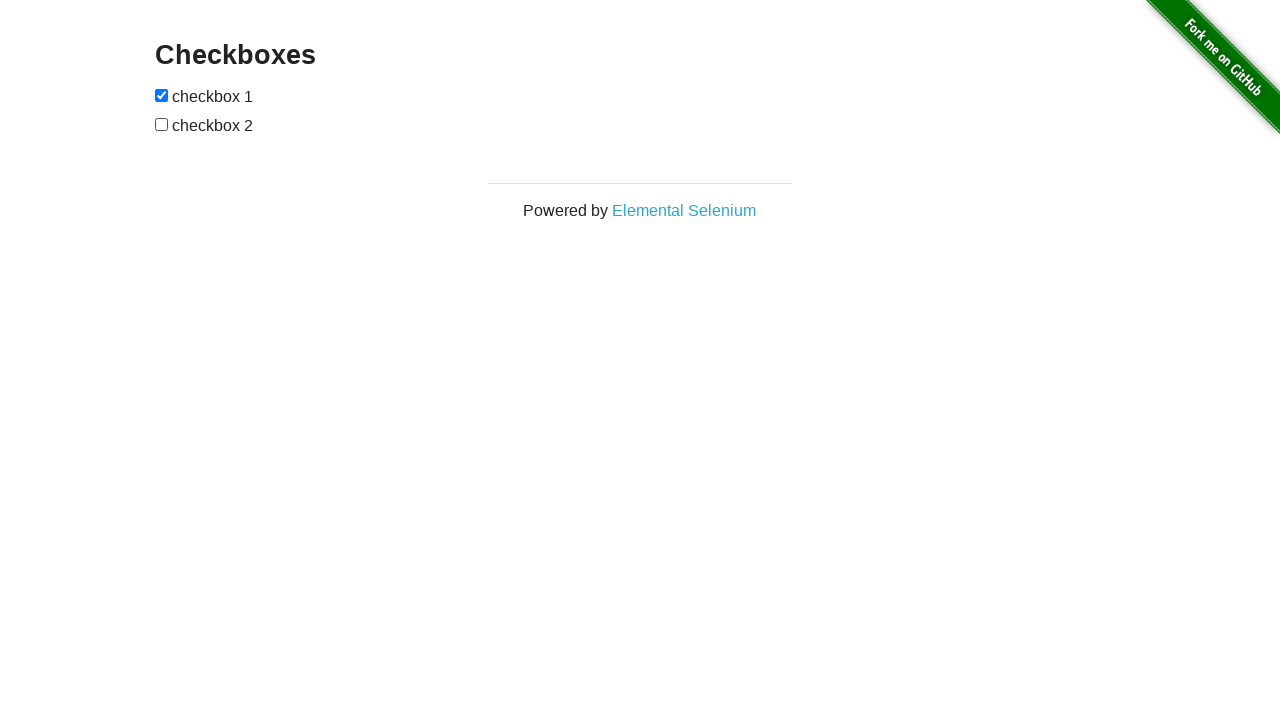

Located second checkbox element
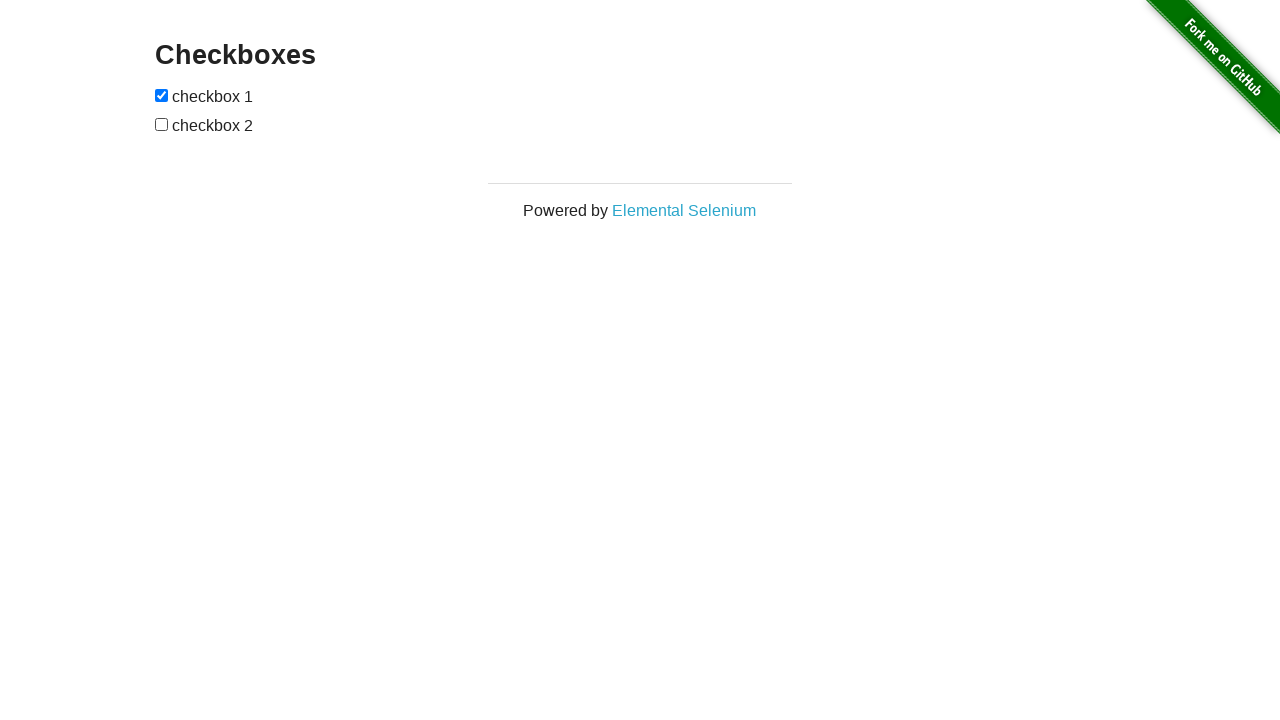

Verified first checkbox is checked
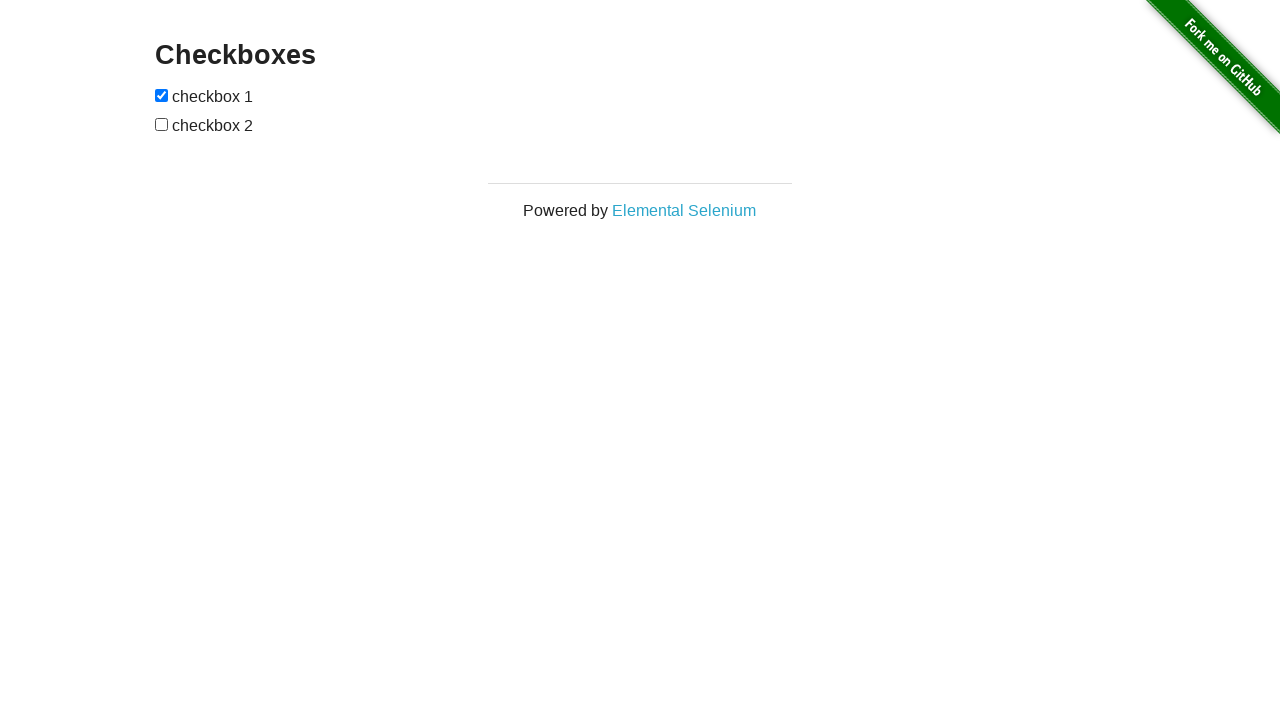

Verified second checkbox is unchecked
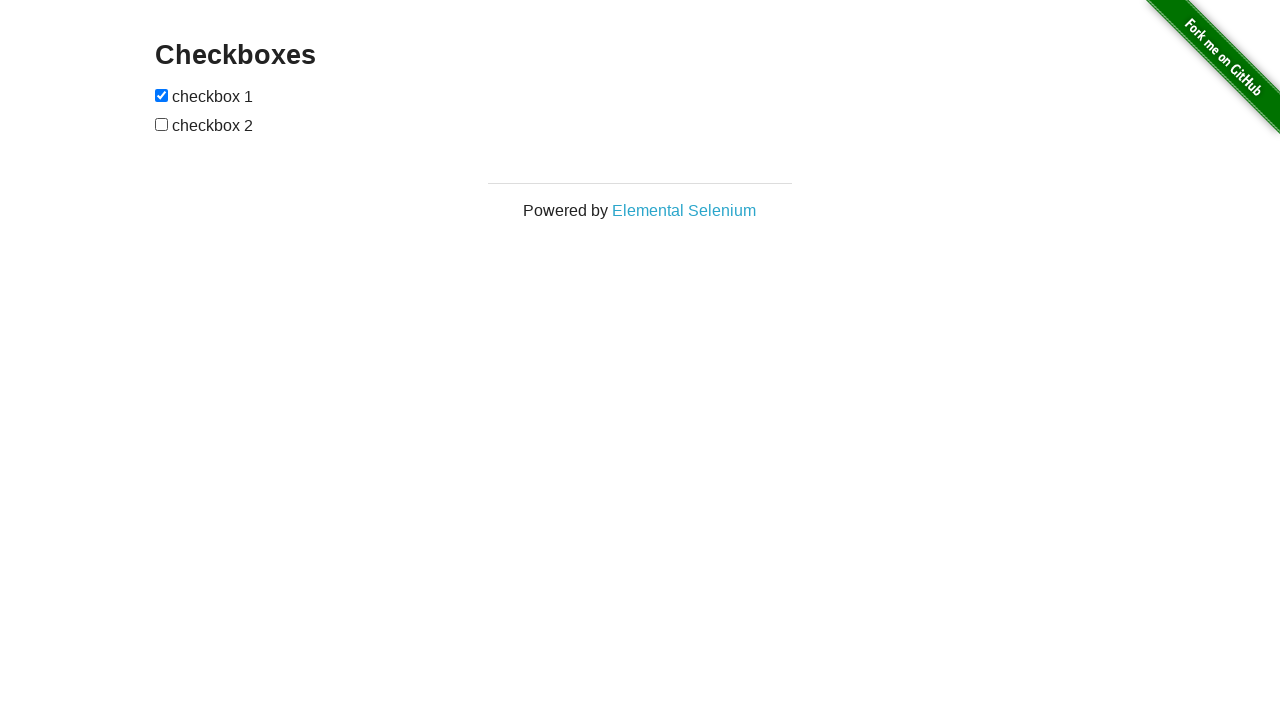

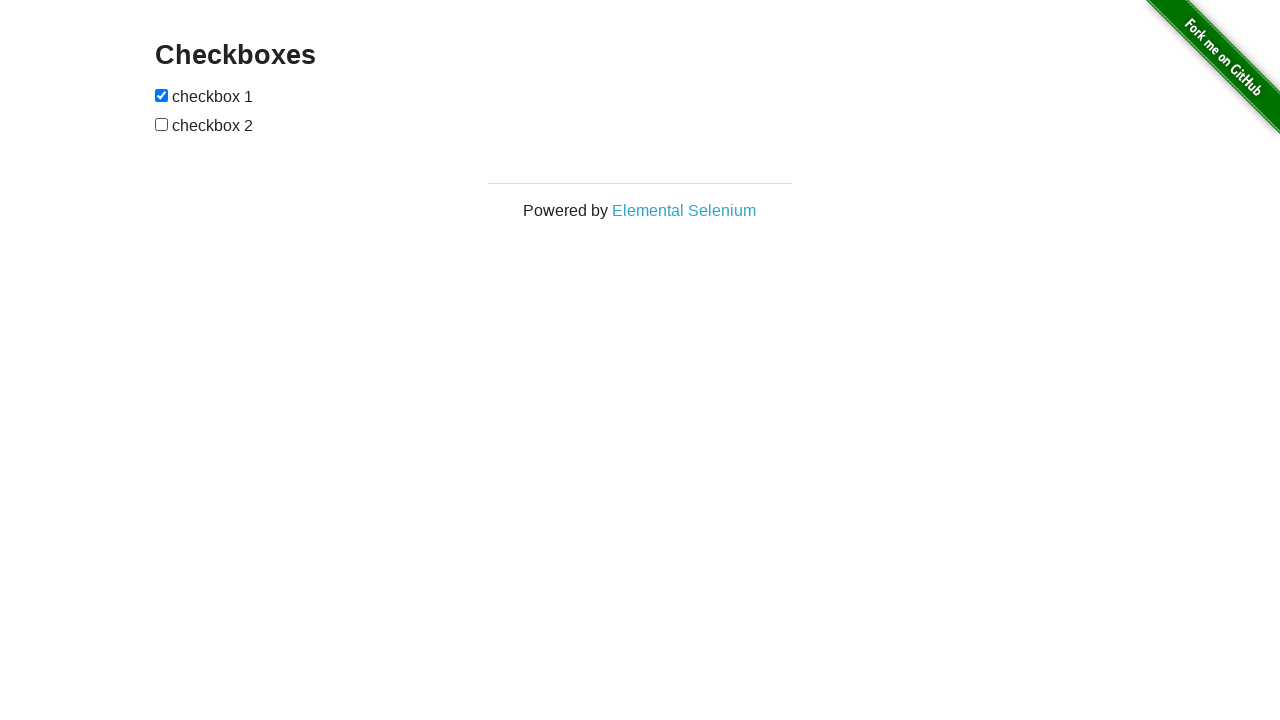